Navigates to a Japanese poetry/lyrics bulletin board and clicks on a link labeled "名作アーカイブ" (Masterpiece Archive)

Starting URL: https://uta.pw/sakusibbs/

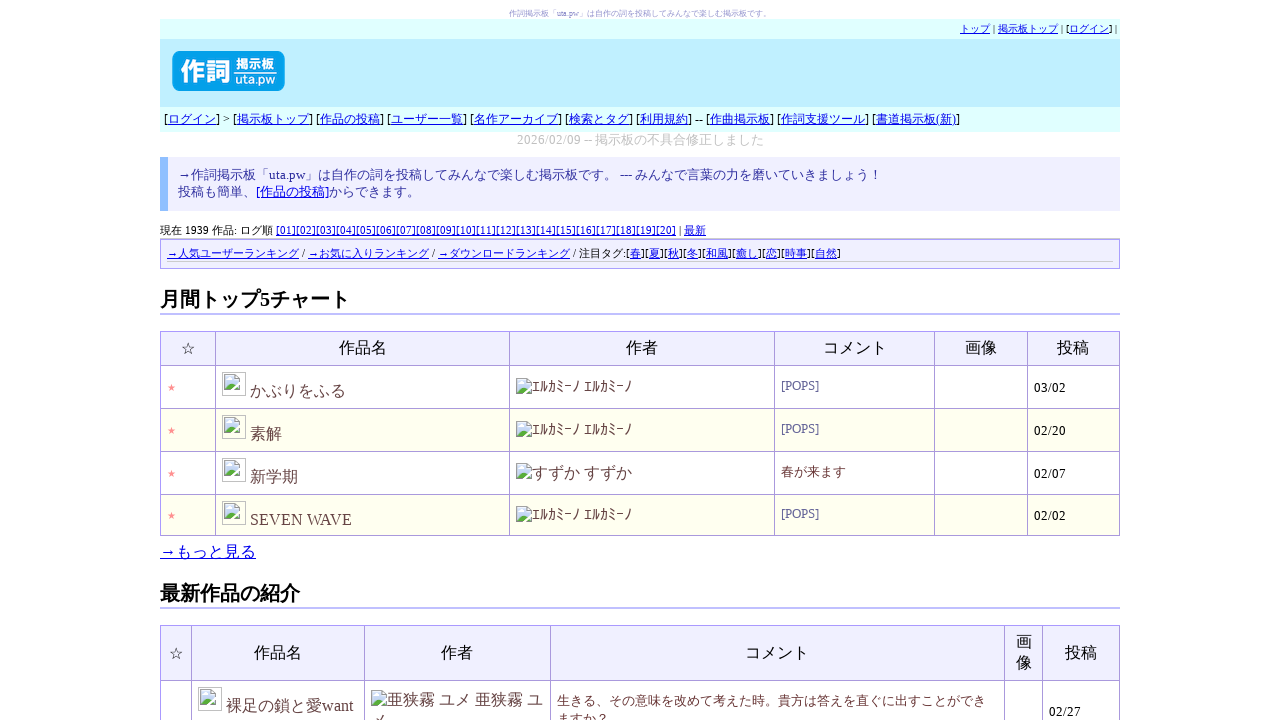

Clicked on the '名作アーカイブ' (Masterpiece Archive) link at (516, 119) on text=名作アーカイブ
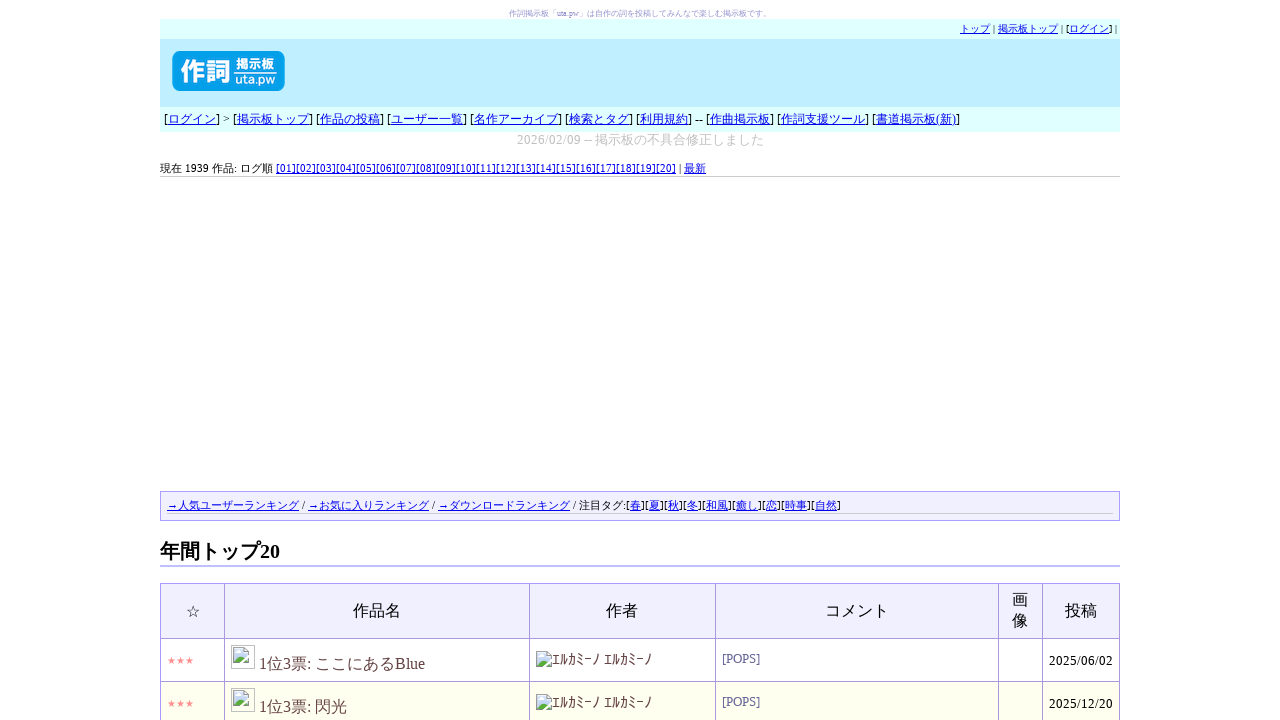

Waited for page to load (networkidle state reached)
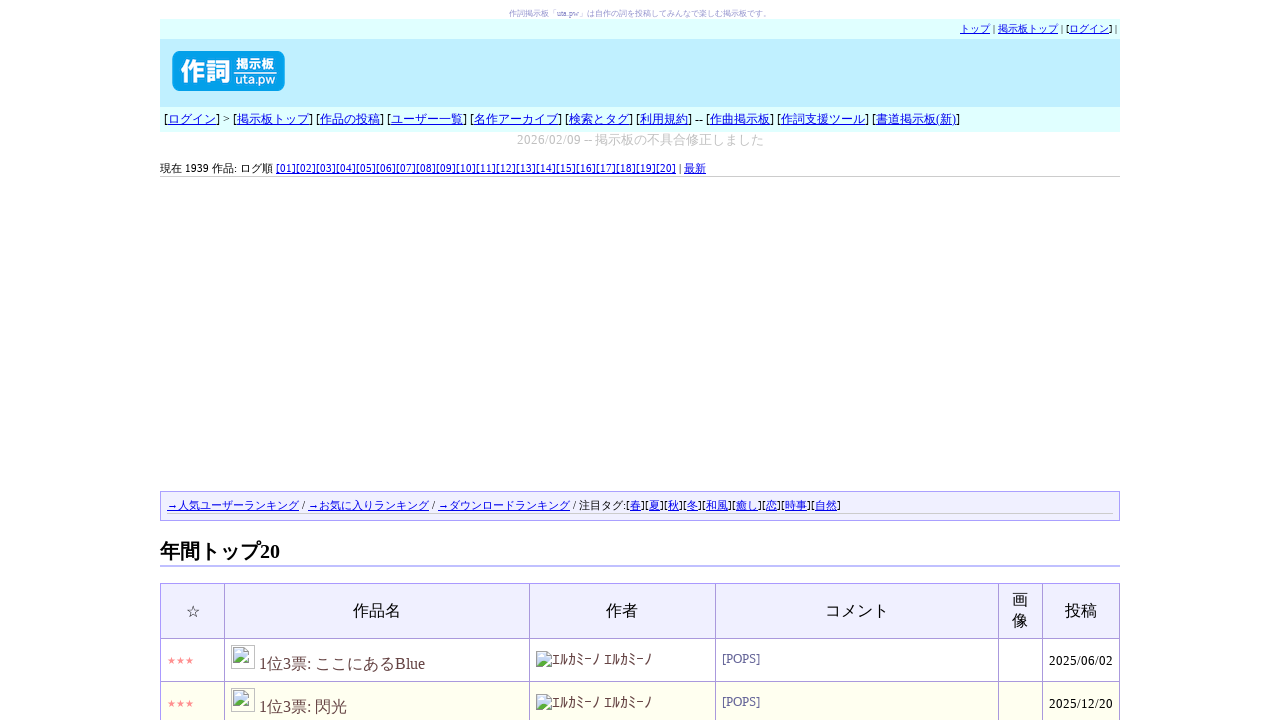

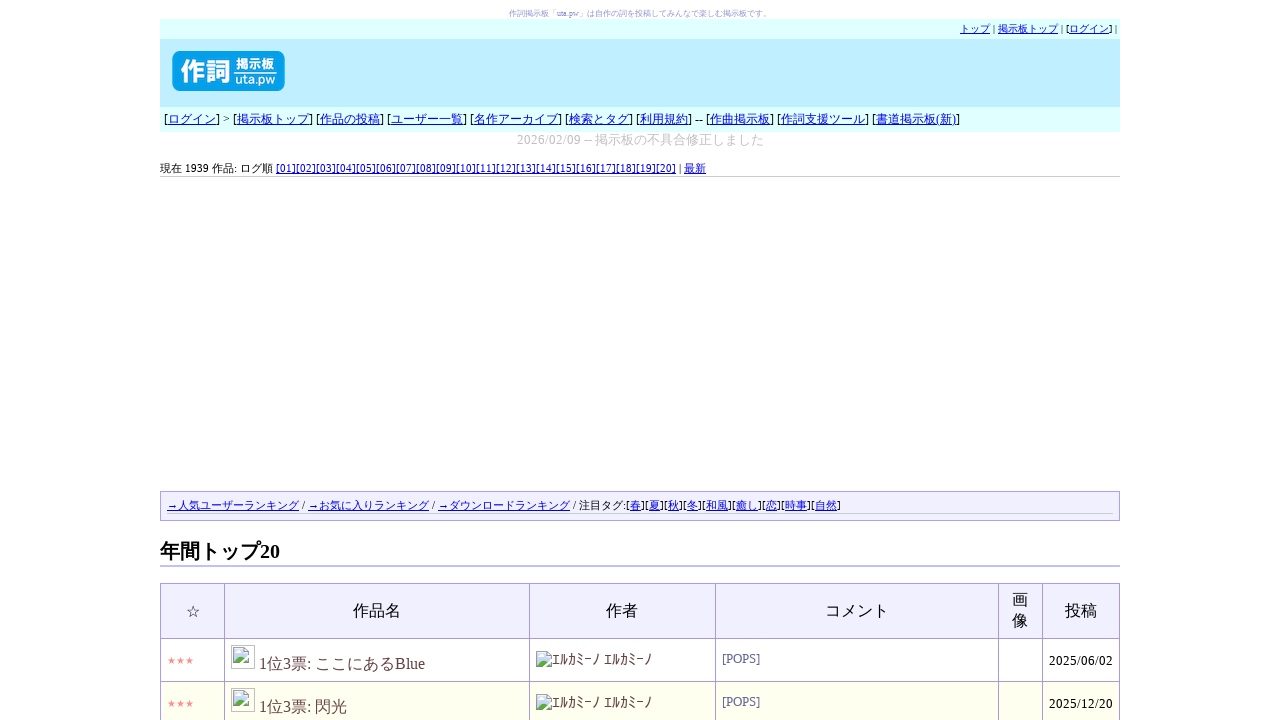